Tests the triangle classifier by entering three different sides (10, 13, 21) to verify it correctly identifies a scalene triangle

Starting URL: https://testpages.eviltester.com/styled/apps/triangle/triangle001.html

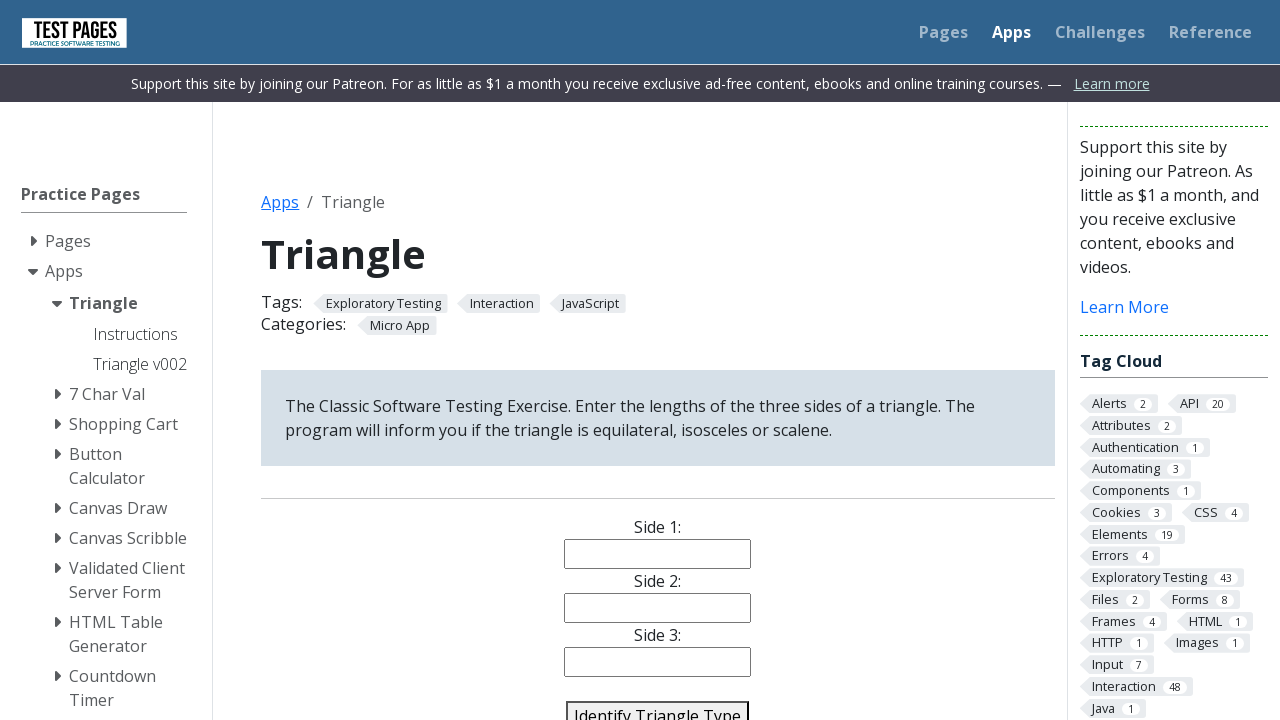

Filled side 1 field with value '10' on #side1
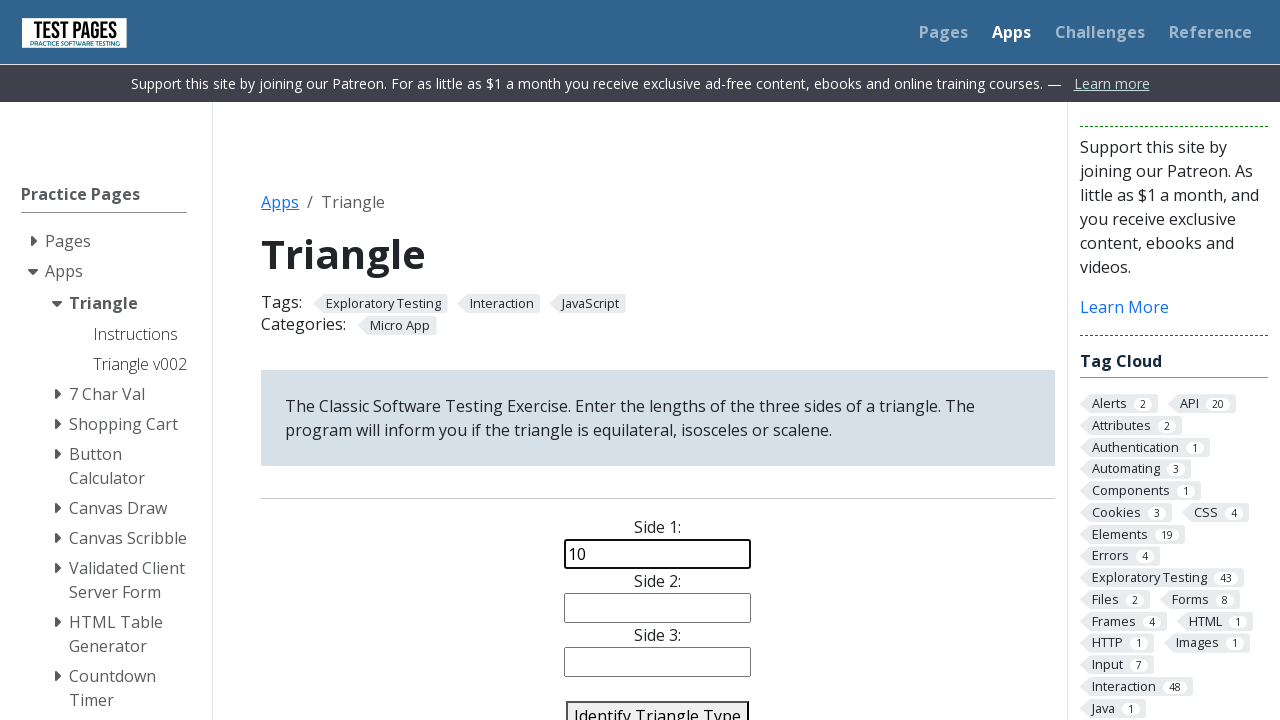

Filled side 2 field with value '13' on #side2
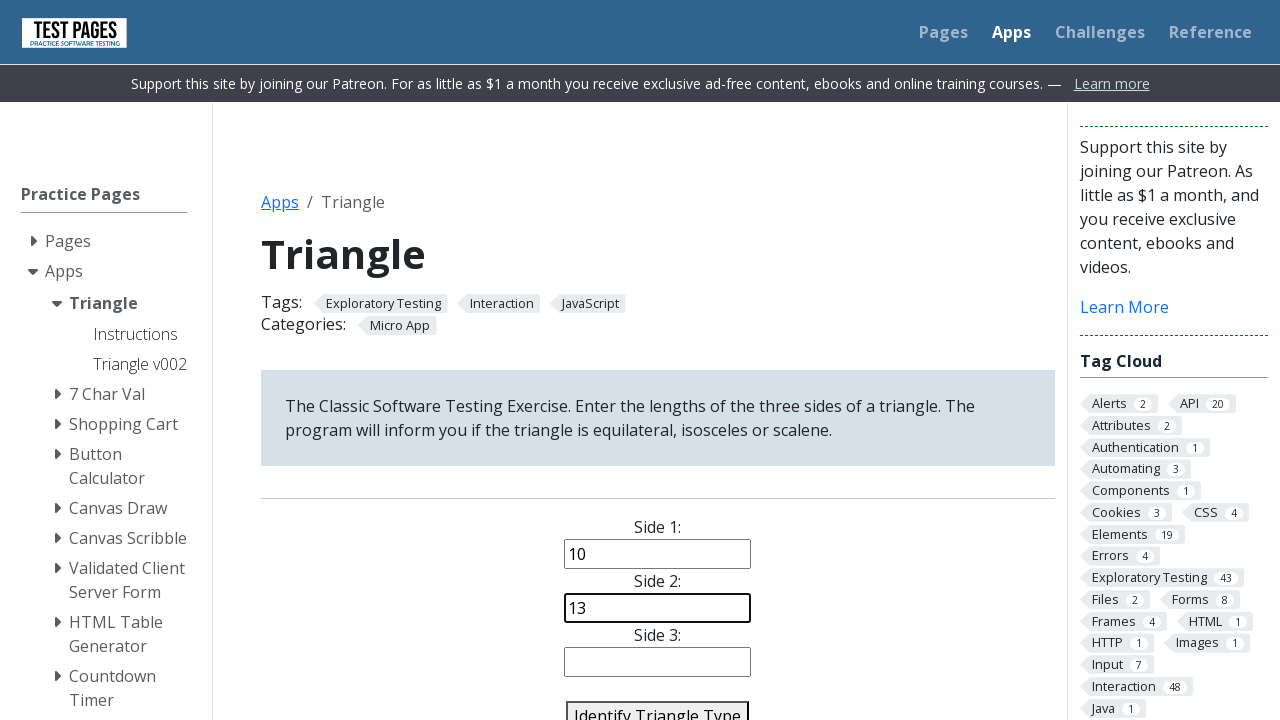

Filled side 3 field with value '21' on #side3
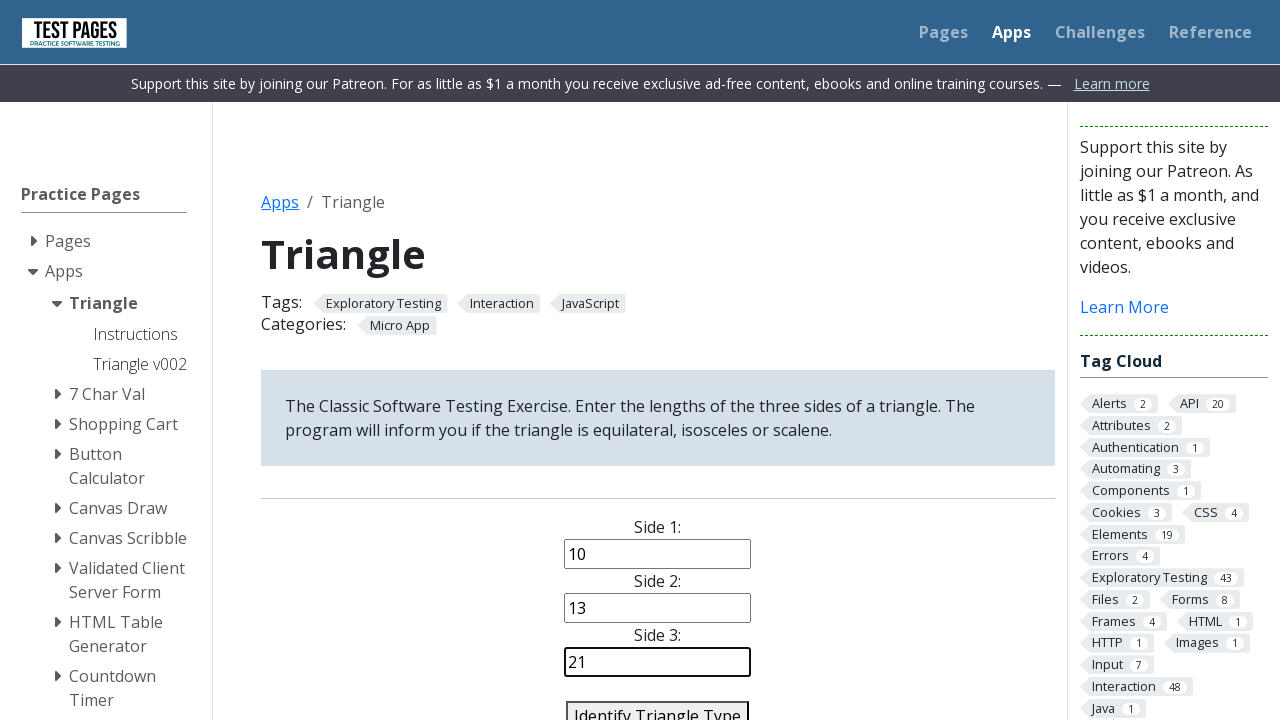

Clicked identify triangle button at (658, 705) on #identify-triangle-action
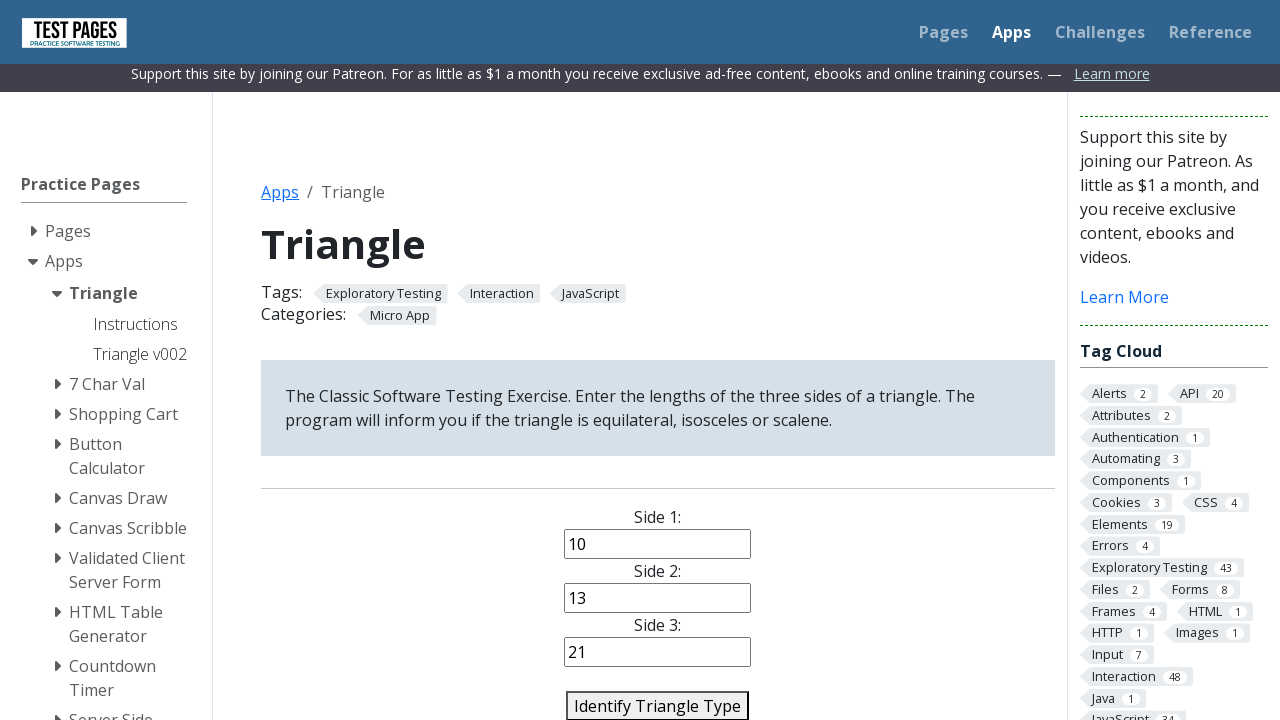

Triangle classification answer loaded and verified as scalene
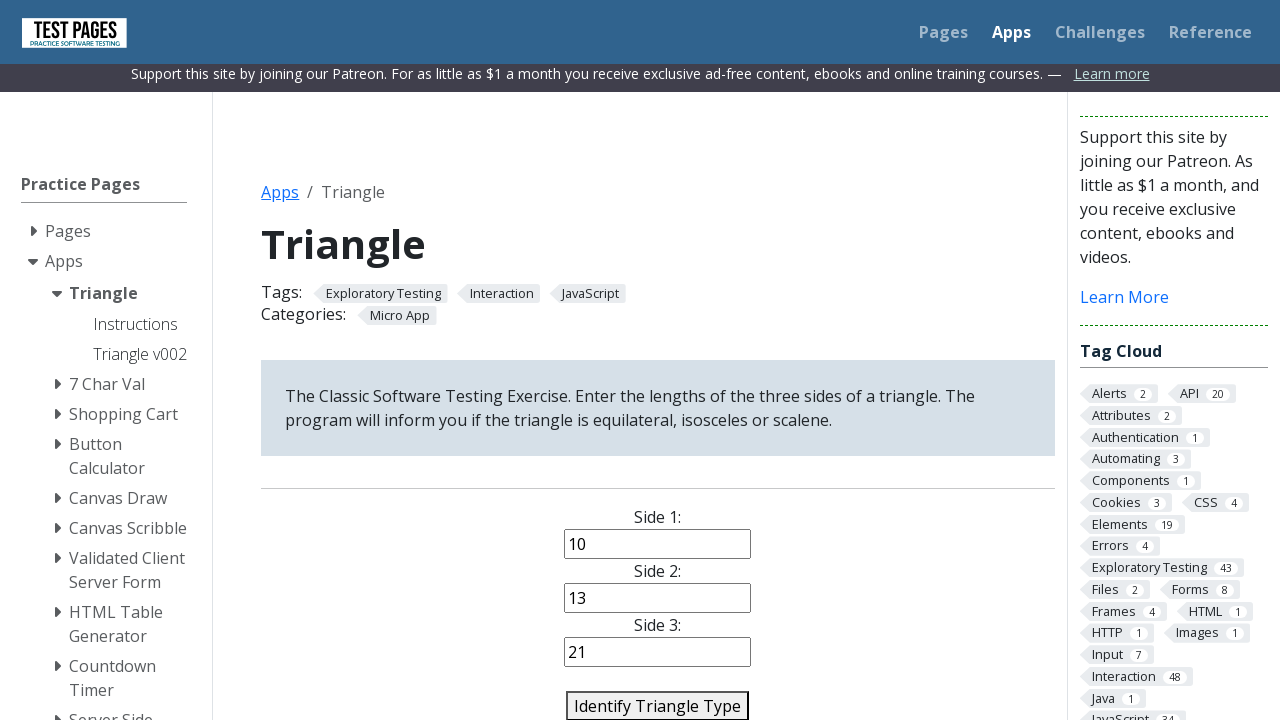

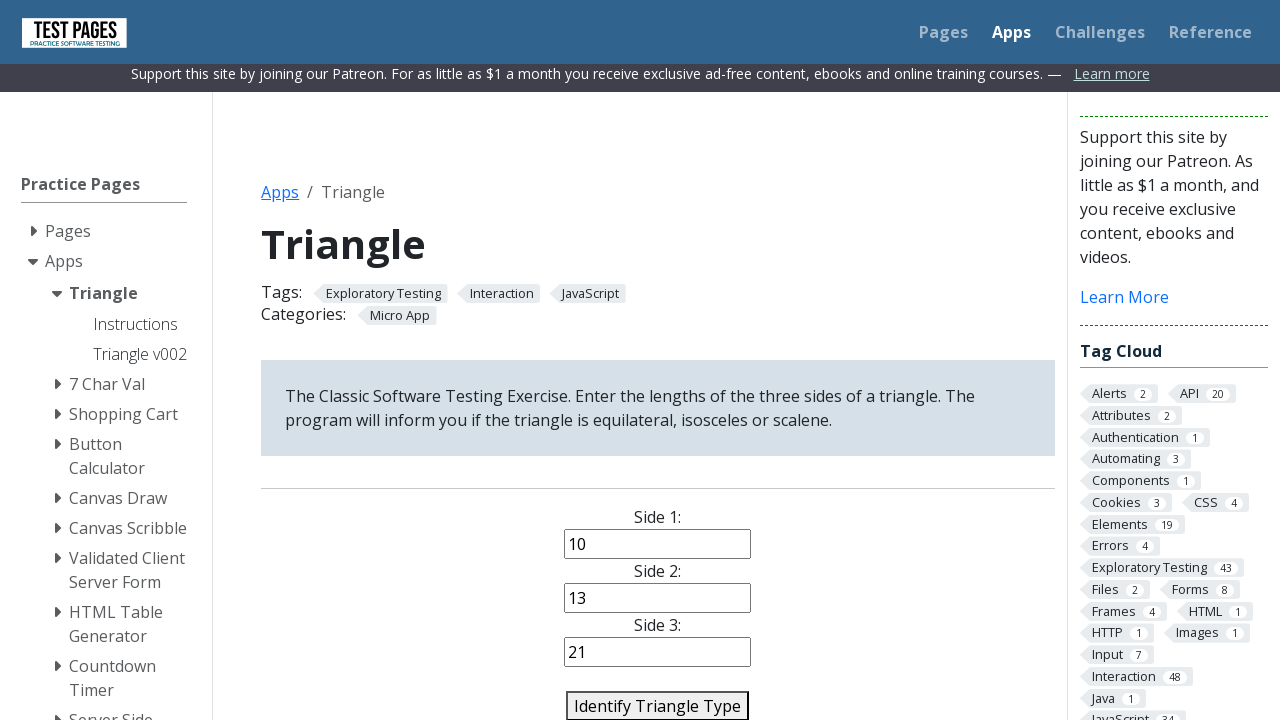